Demonstrates Selenium relative locators by finding and interacting with form elements relative to the password field

Starting URL: https://www.saucedemo.com/

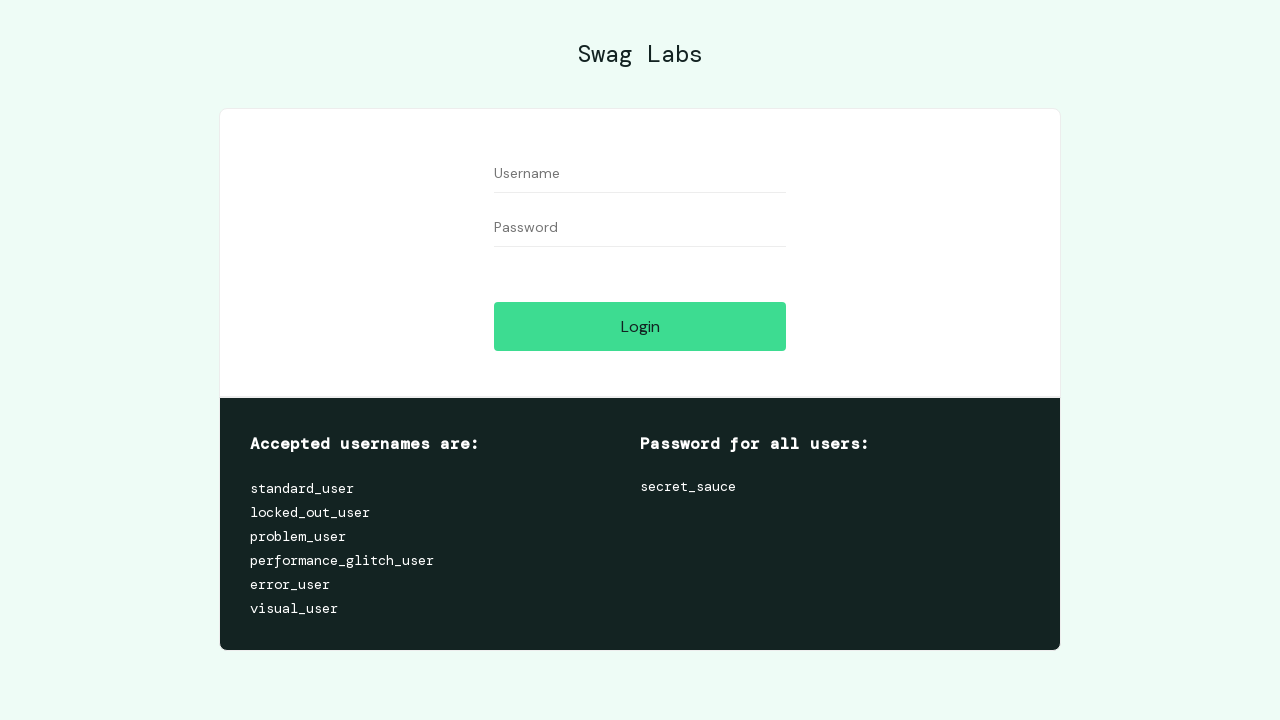

Located password field as reference point
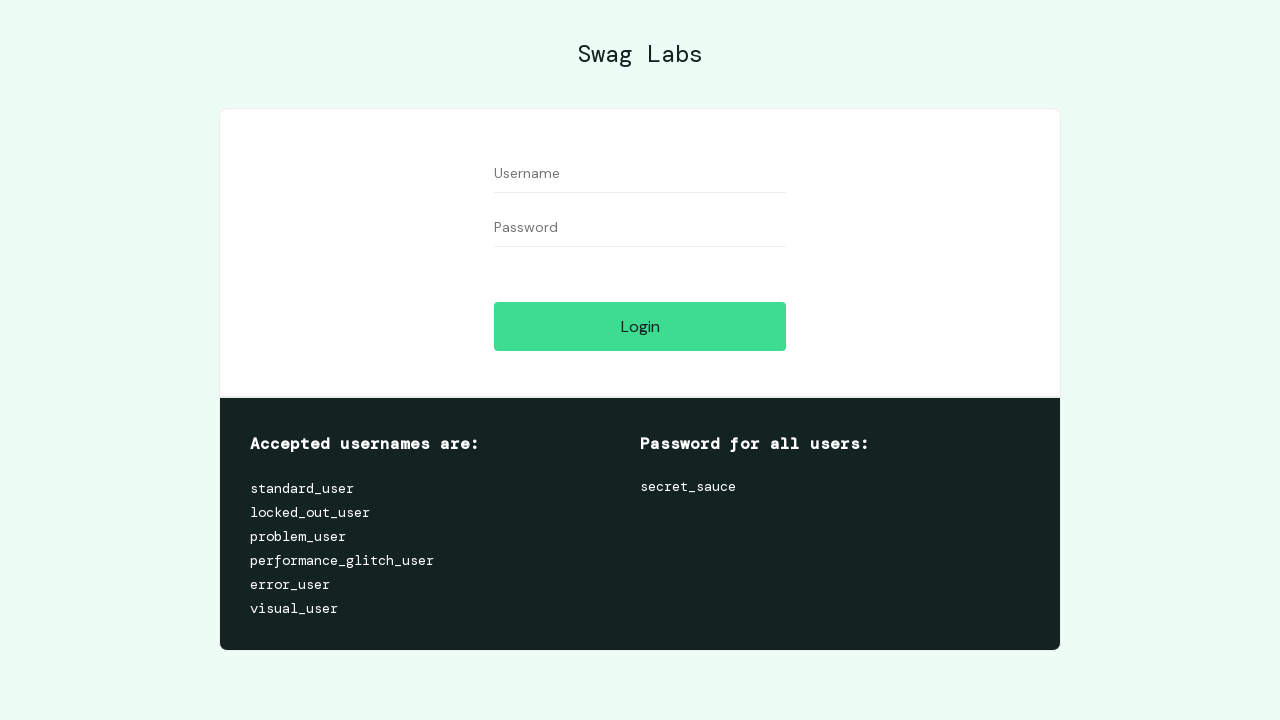

Filled username field with 'Testing' on #user-name
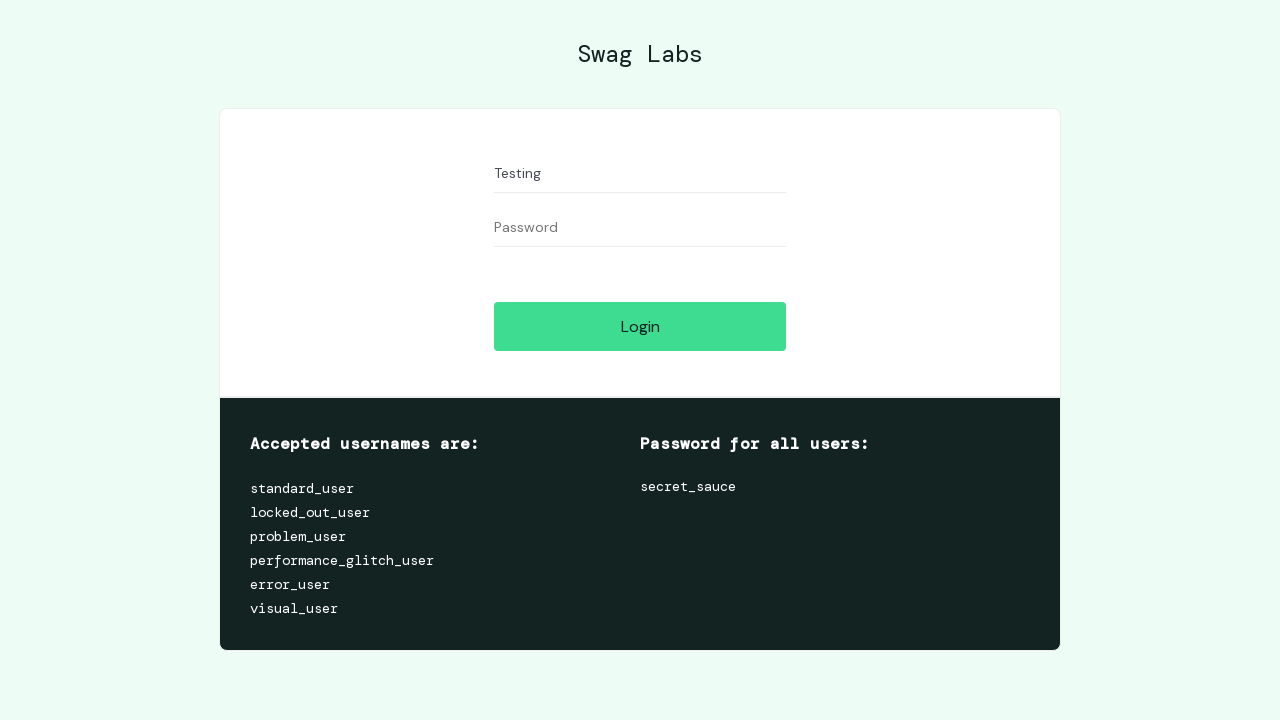

Clicked login button at (640, 326) on #login-button
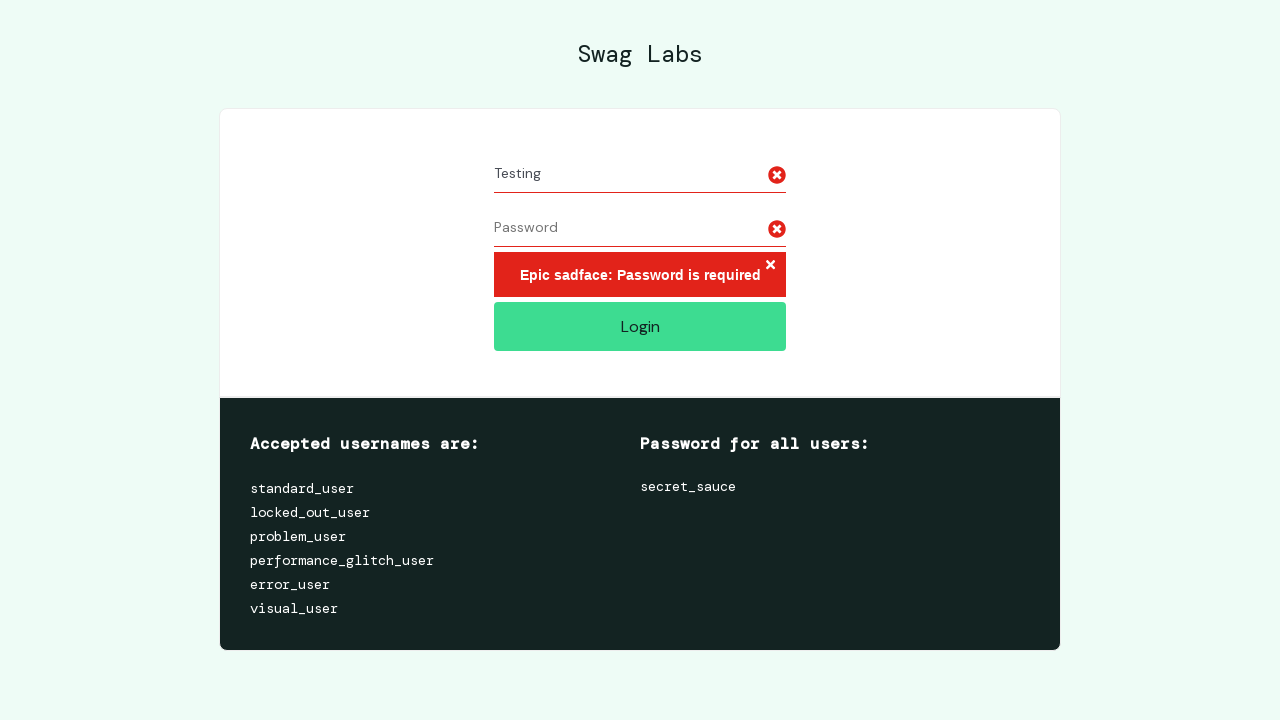

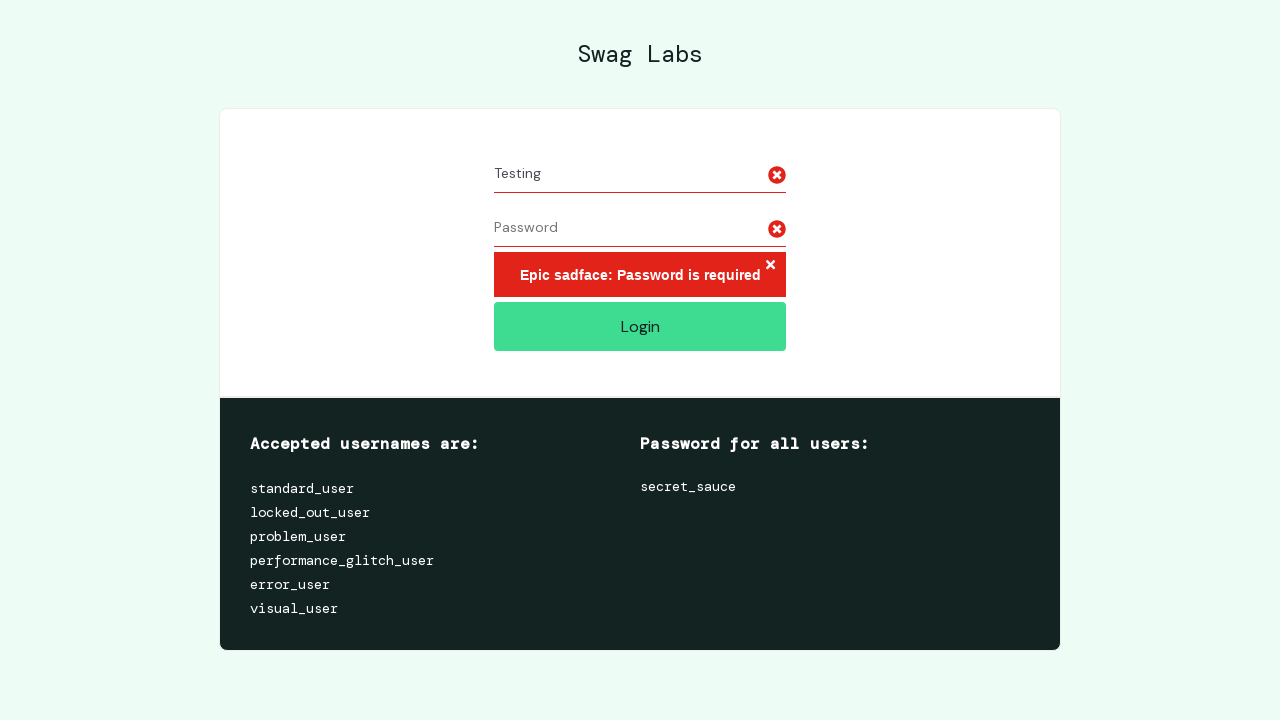